Tests handling of JavaScript prompt pop-up by clicking a tab, triggering a prompt dialog, entering text and accepting it

Starting URL: https://demo.automationtesting.in/Alerts.html

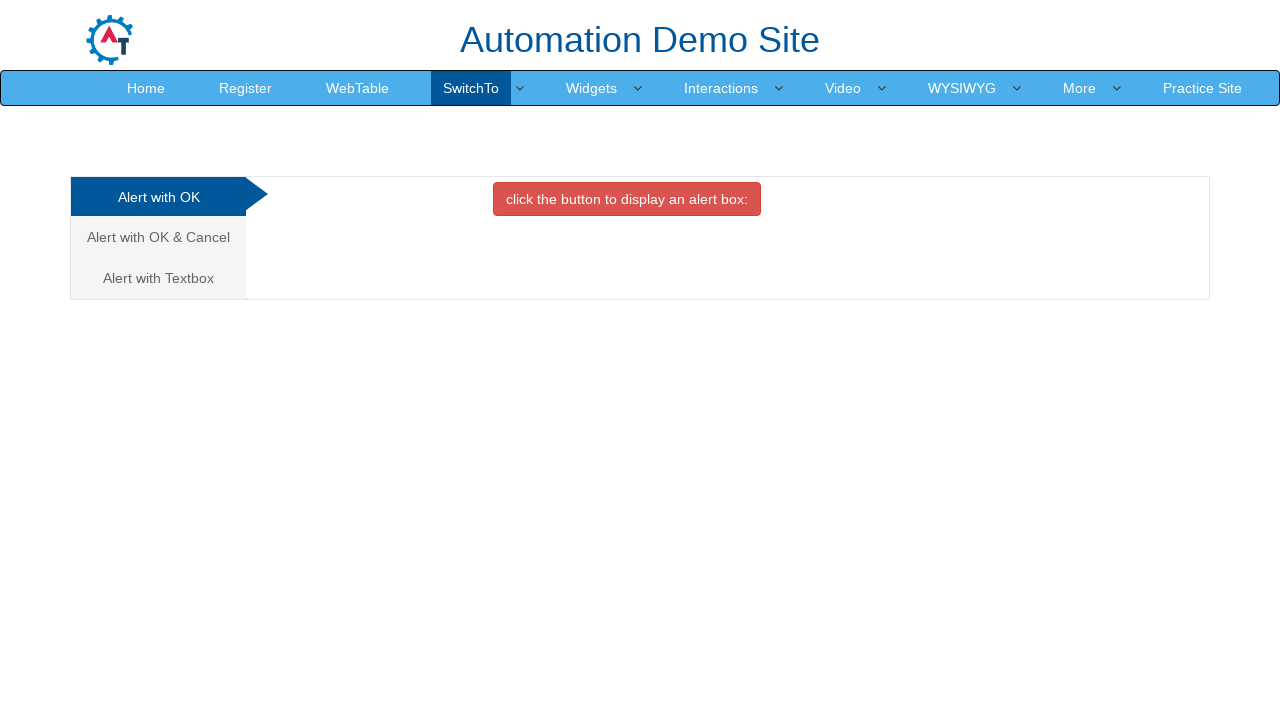

Set up dialog handler to accept prompt with text 'Prompt pop-up'
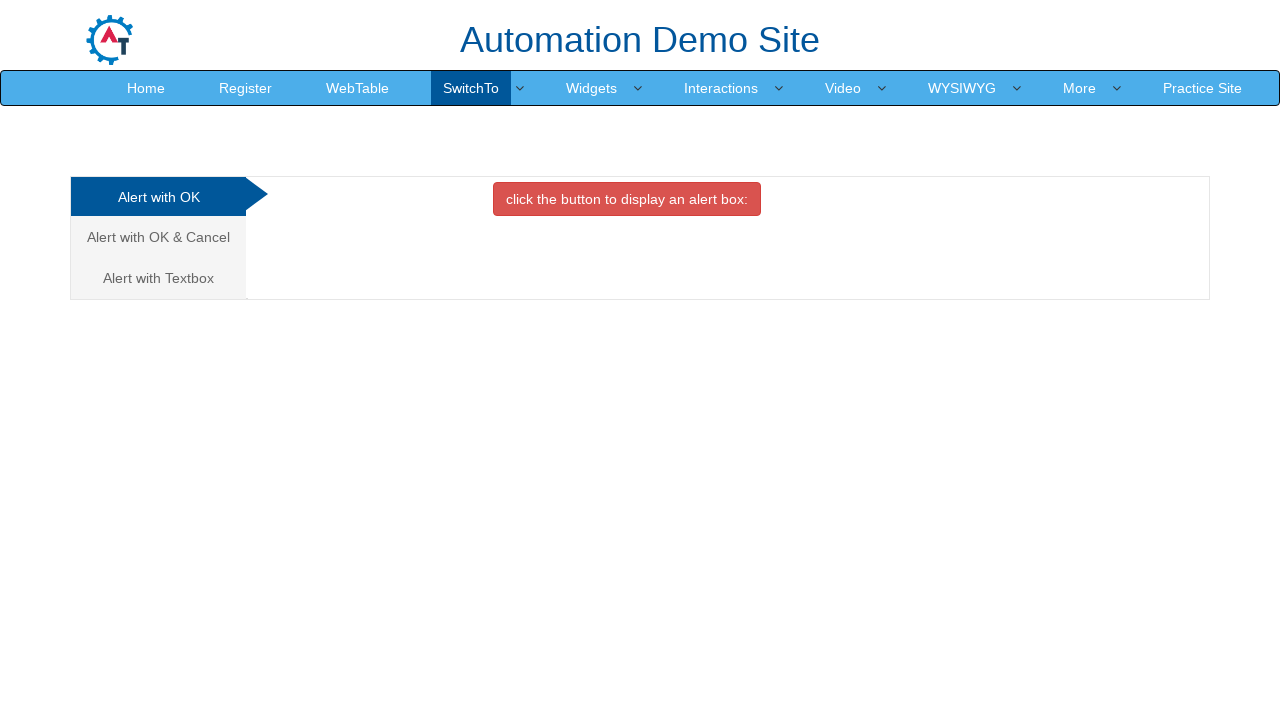

Clicked 'Alert with Textbox' tab to switch to prompt alert section at (158, 278) on internal:role=link[name="Alert with Textbox"i]
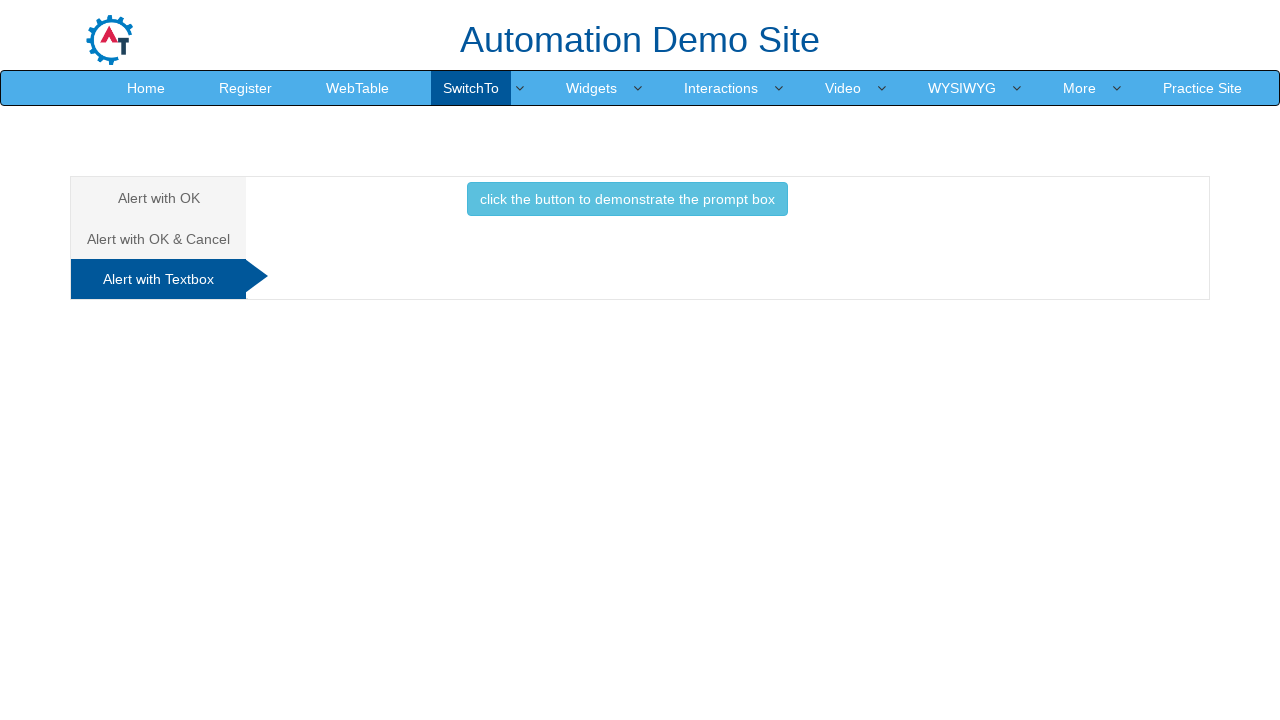

Clicked button to trigger JavaScript prompt dialog at (627, 199) on .btn-info
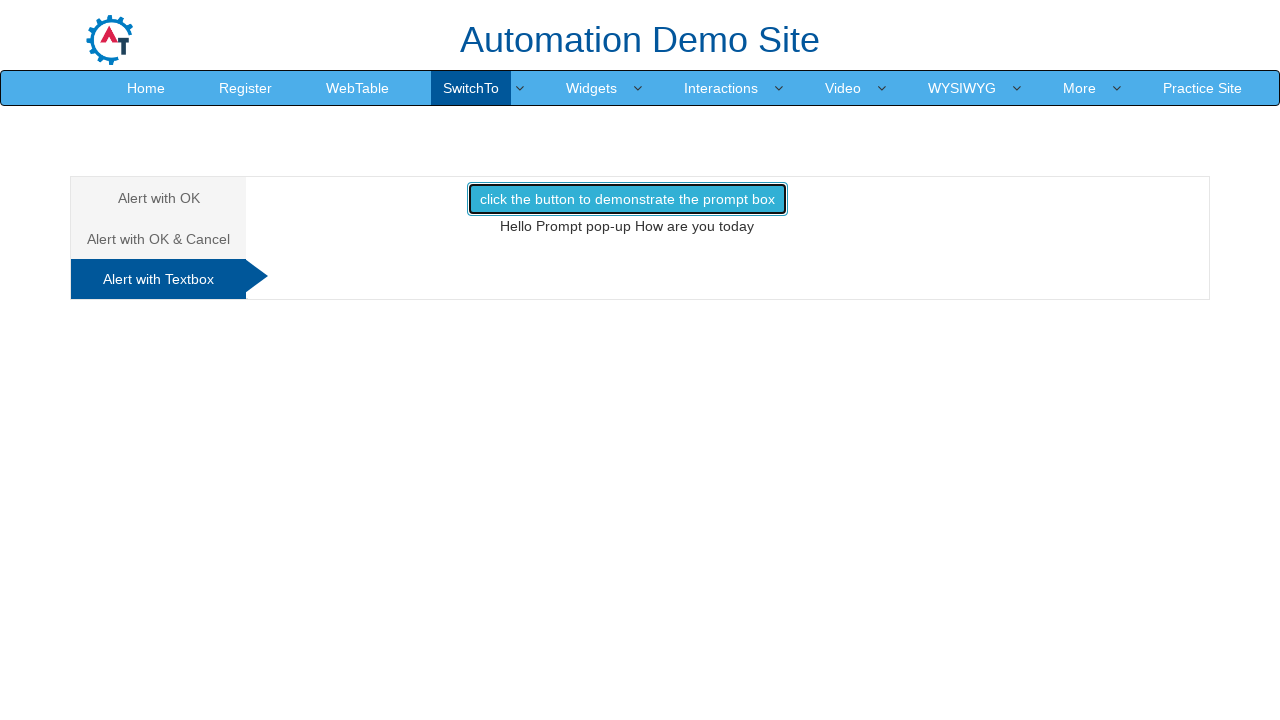

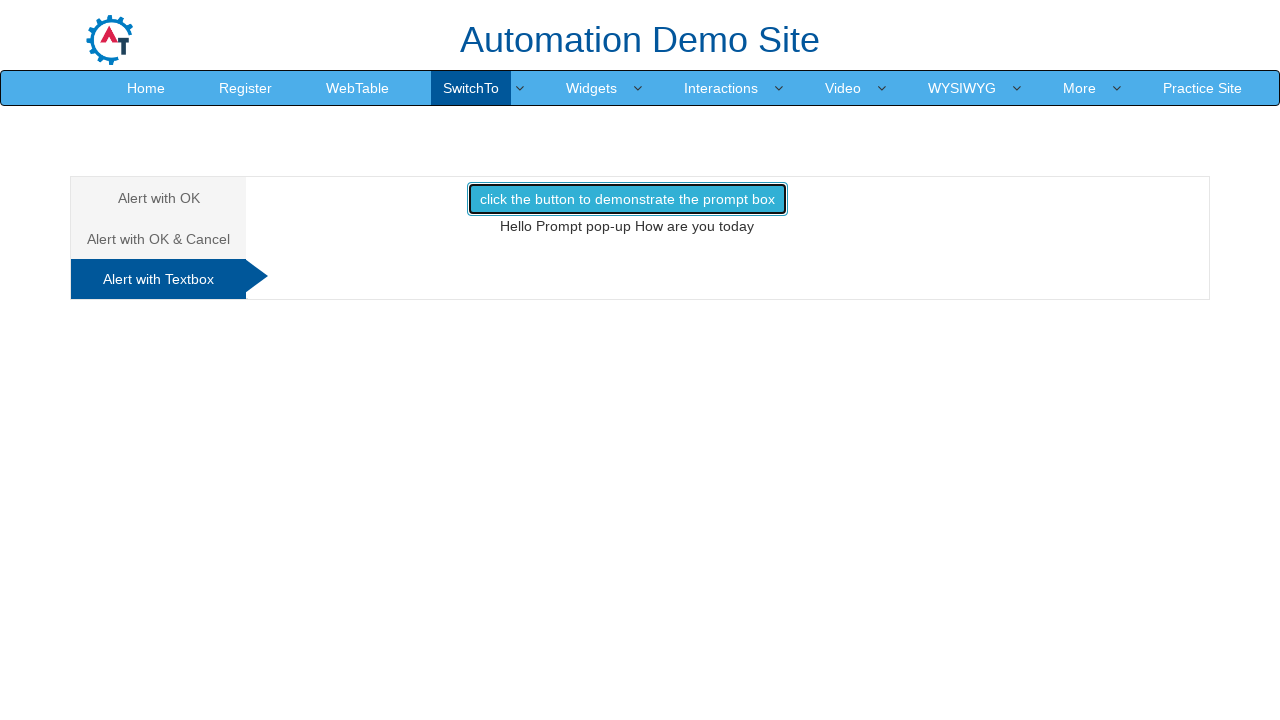